Tests Python.org search functionality by entering "pycon" in the search box and submitting the form

Starting URL: http://www.python.org

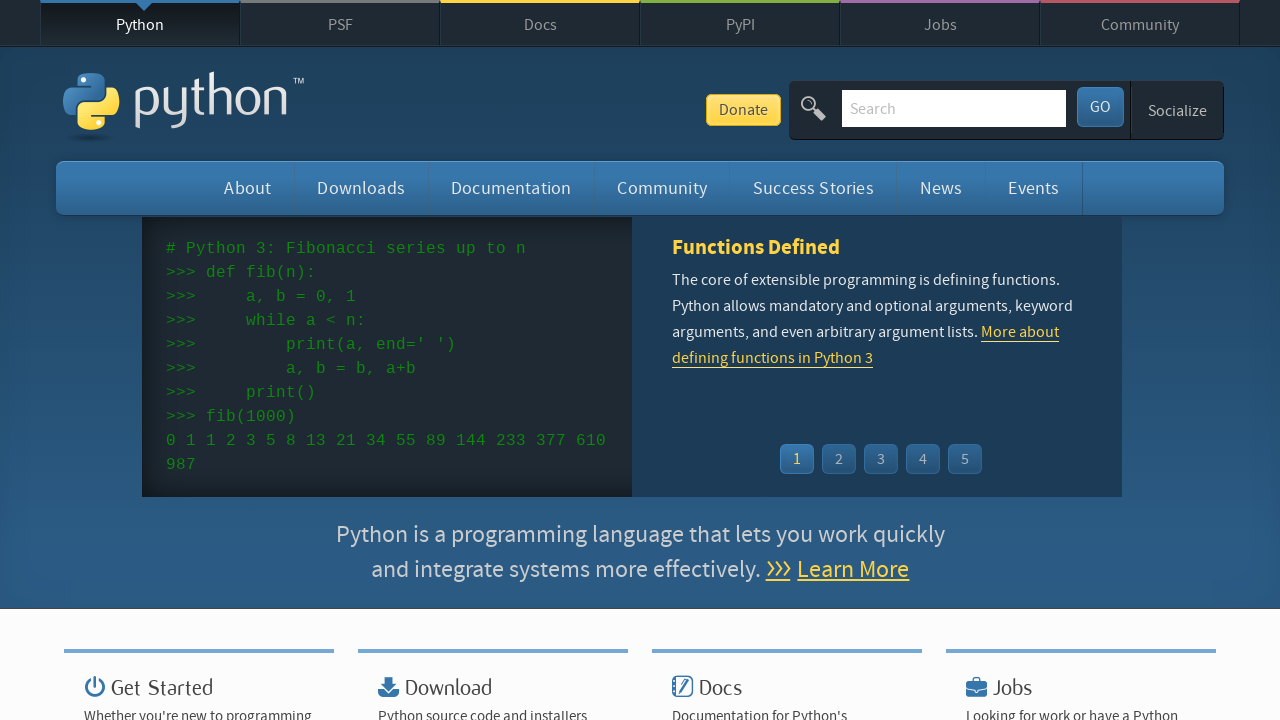

Filled search box with 'pycon' on input[name='q']
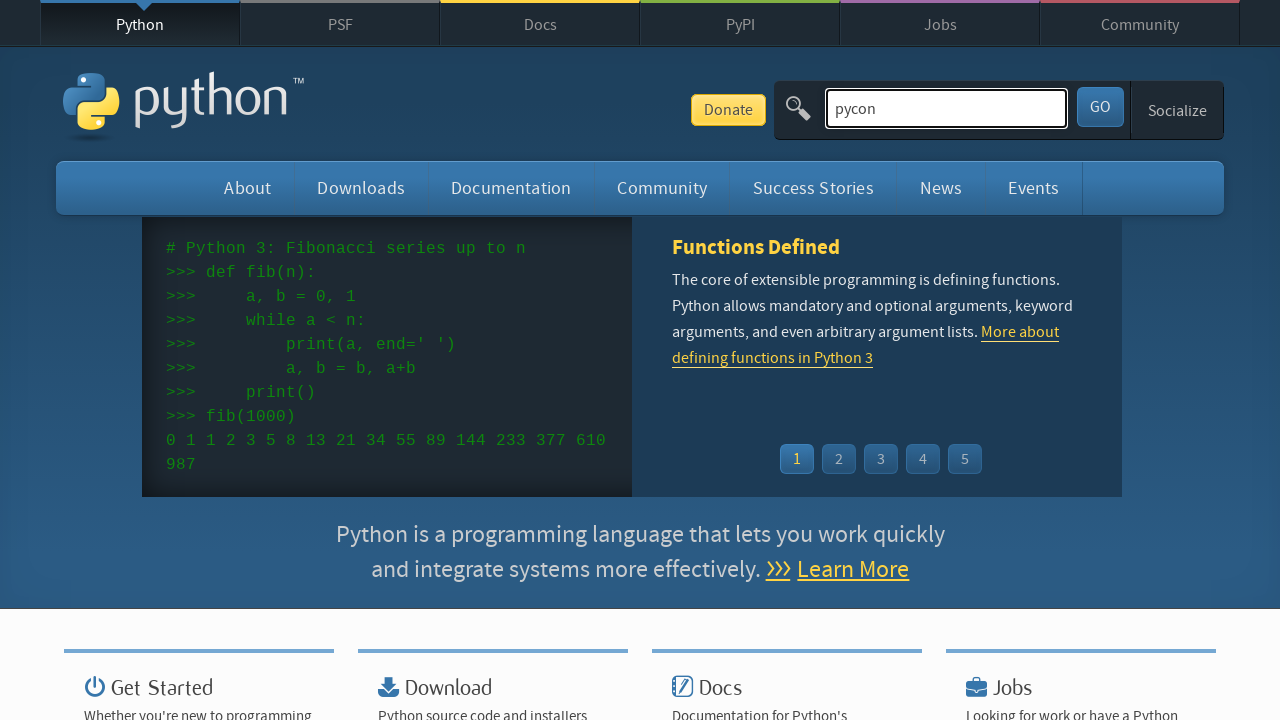

Pressed Enter to submit search form on input[name='q']
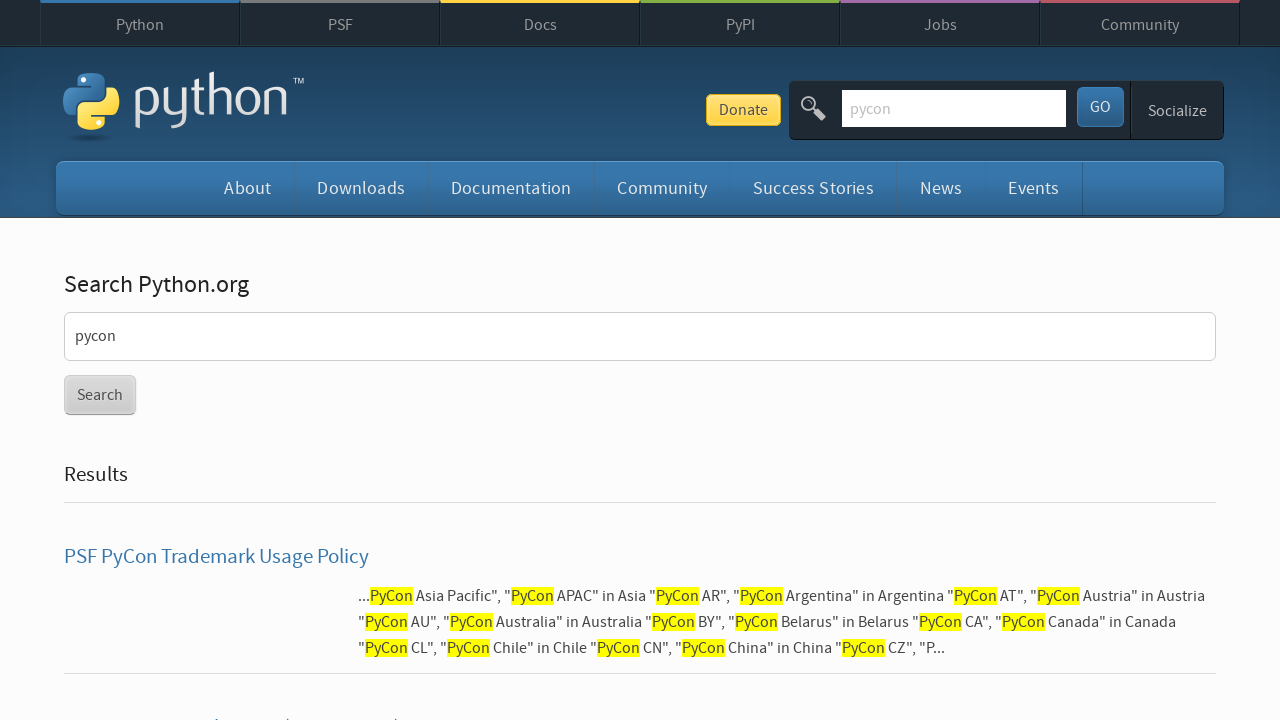

Waited for search results to load (networkidle)
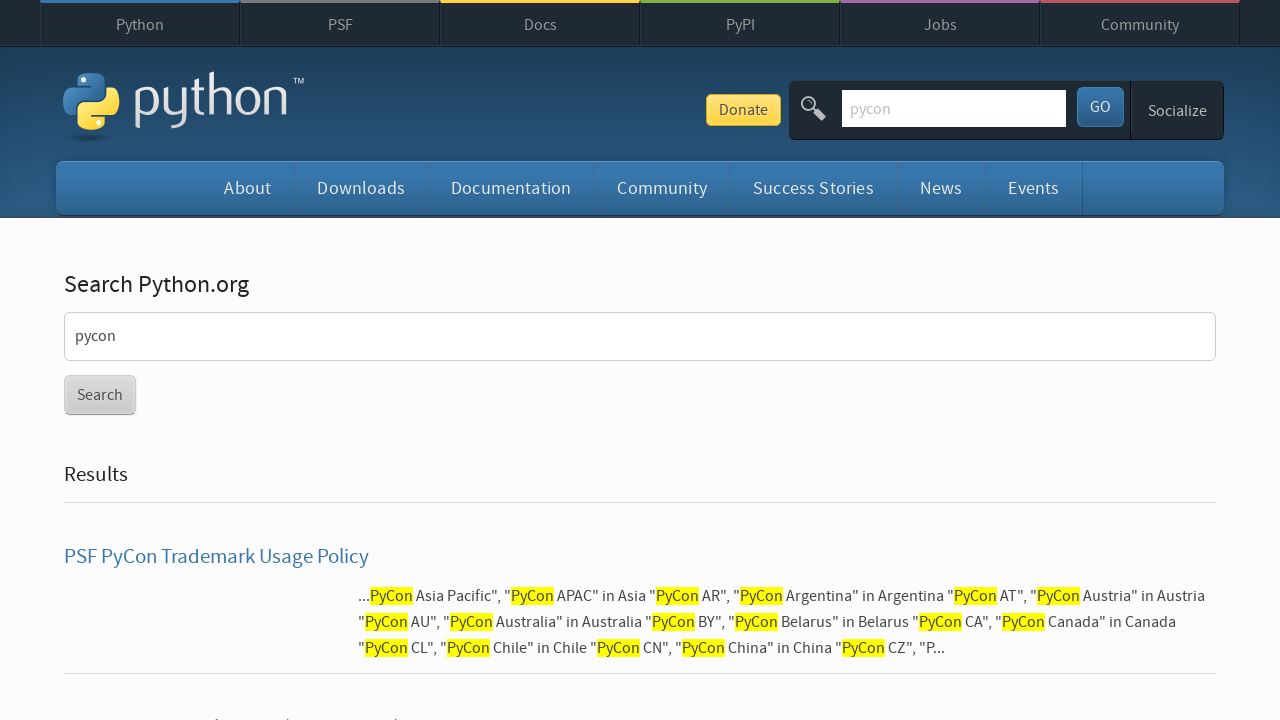

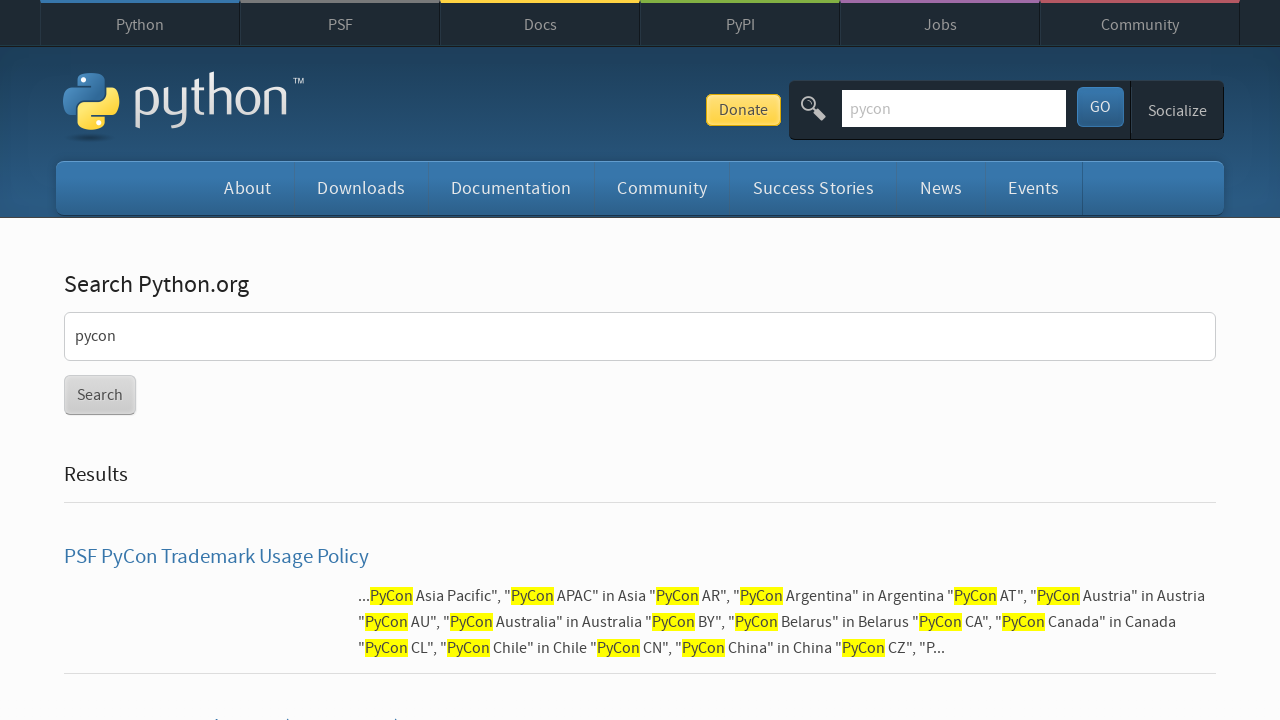